Tests e-commerce functionality by adding specific vegetables (Cucumber, Broccoli, Beetroot) to cart, applying a promo code, and placing an order on a practice shopping site.

Starting URL: https://rahulshettyacademy.com/seleniumPractise/#/

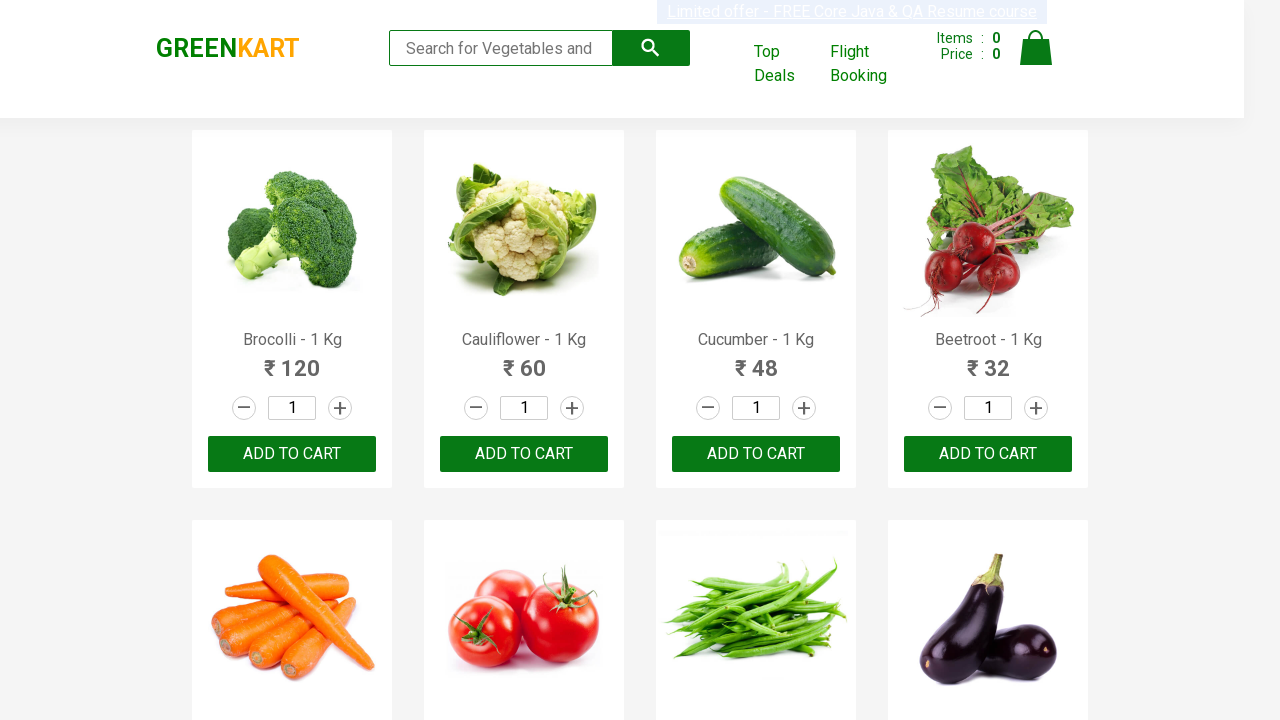

Waited for product names to load on the page
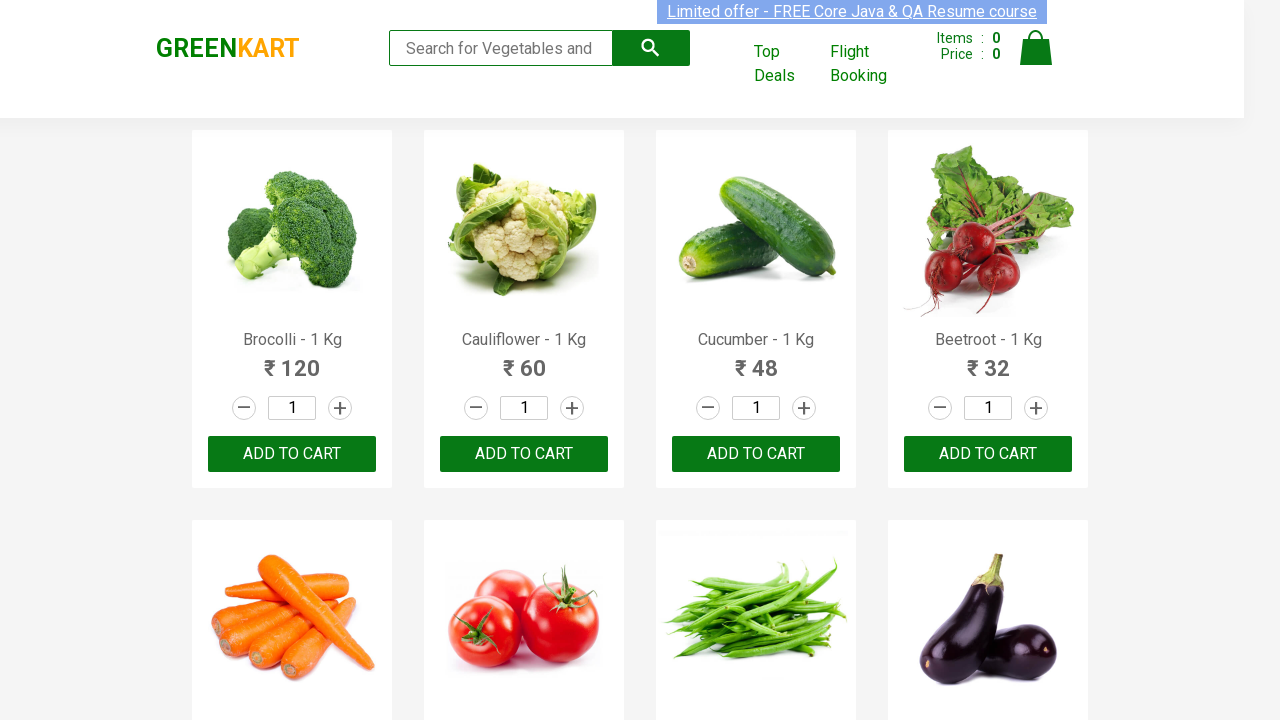

Retrieved all product elements from the page
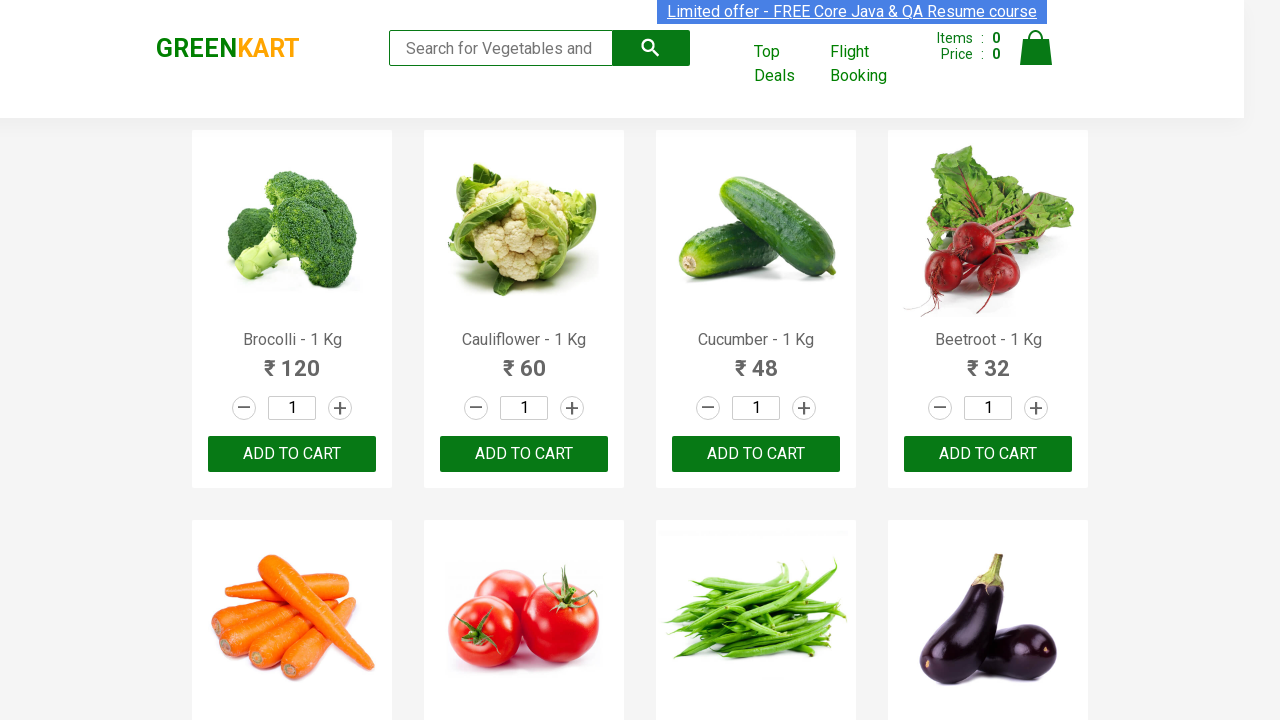

Added Brocolli to cart at (292, 454) on div.product-action button >> nth=0
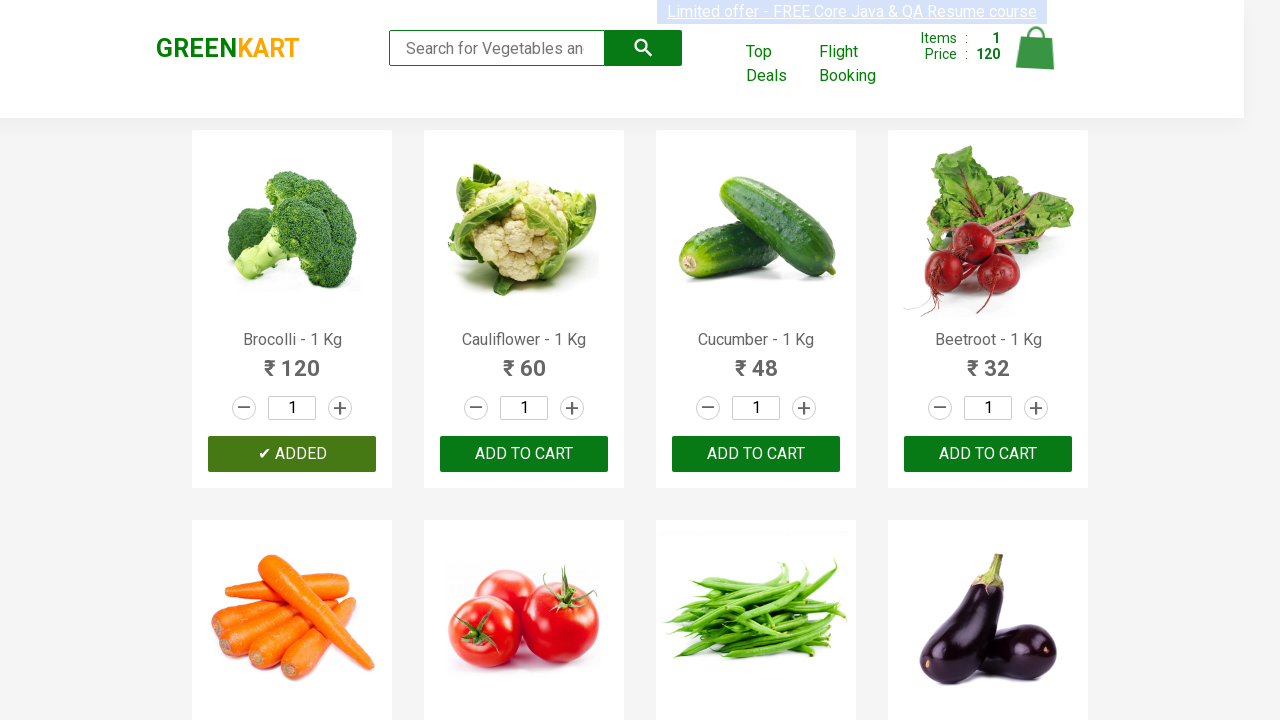

Added Cucumber to cart at (756, 454) on div.product-action button >> nth=2
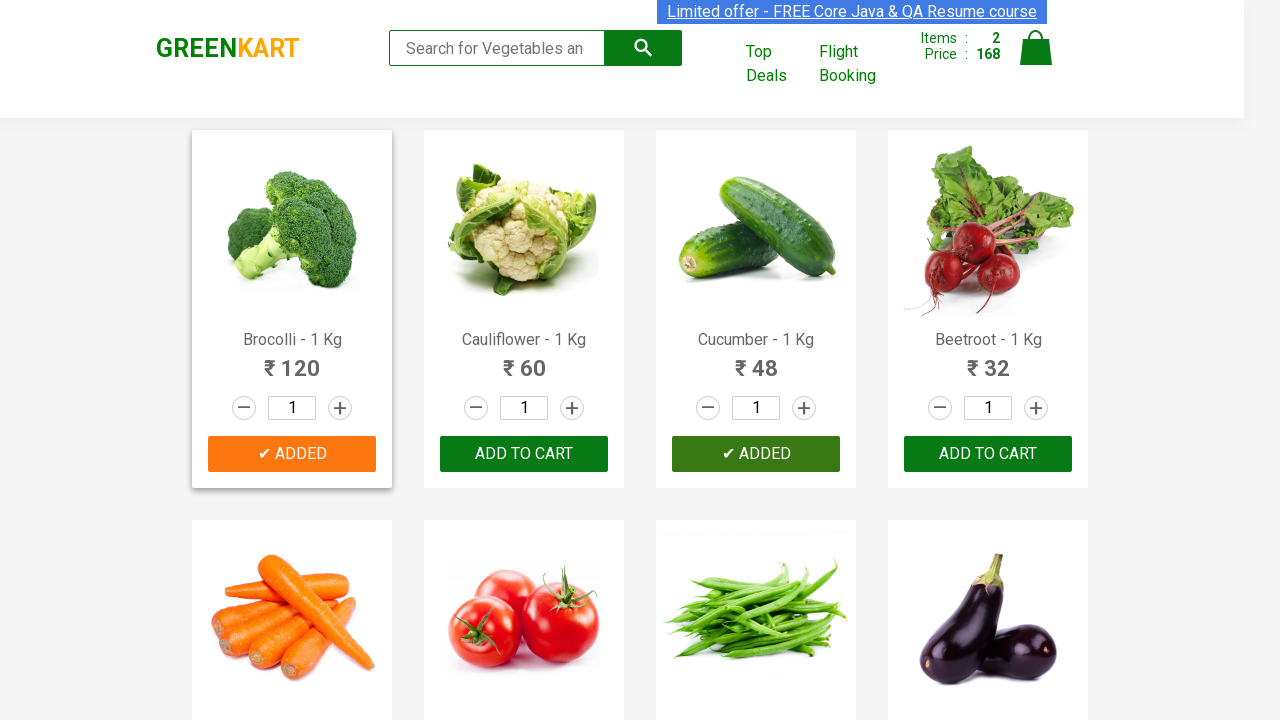

Added Beetroot to cart at (988, 454) on div.product-action button >> nth=3
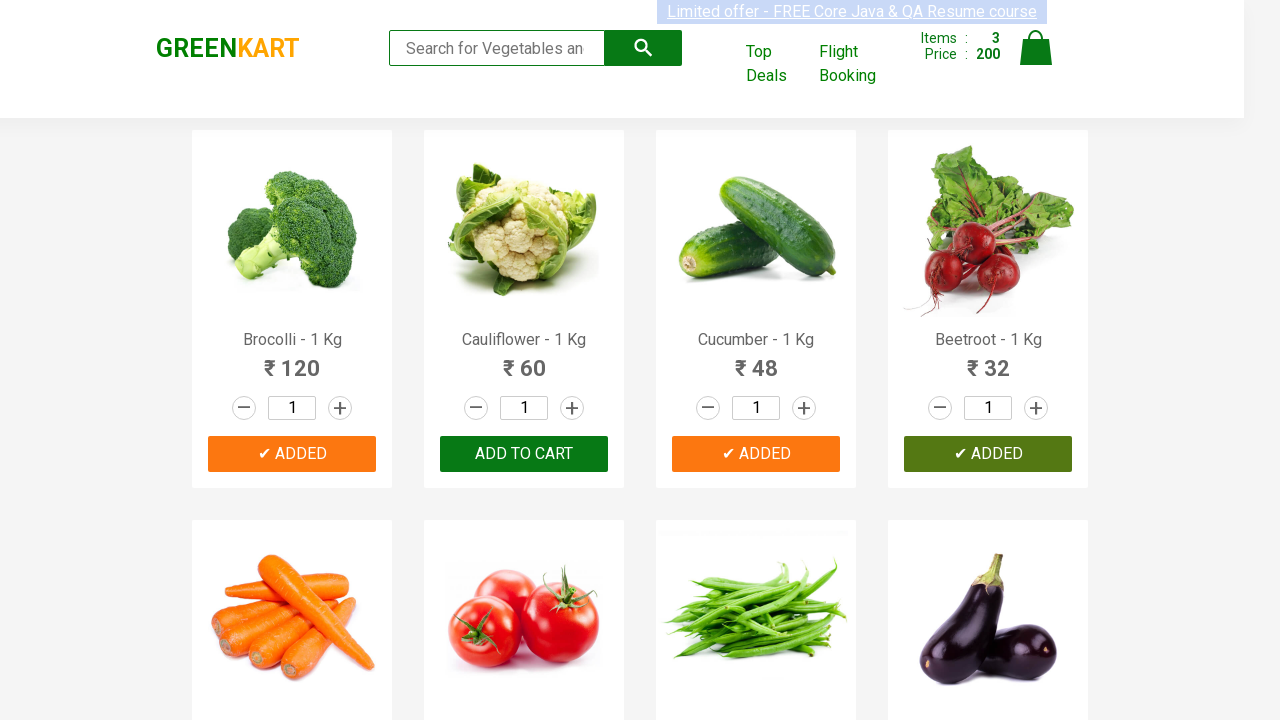

Clicked on cart icon to view cart at (1036, 48) on img[alt='Cart']
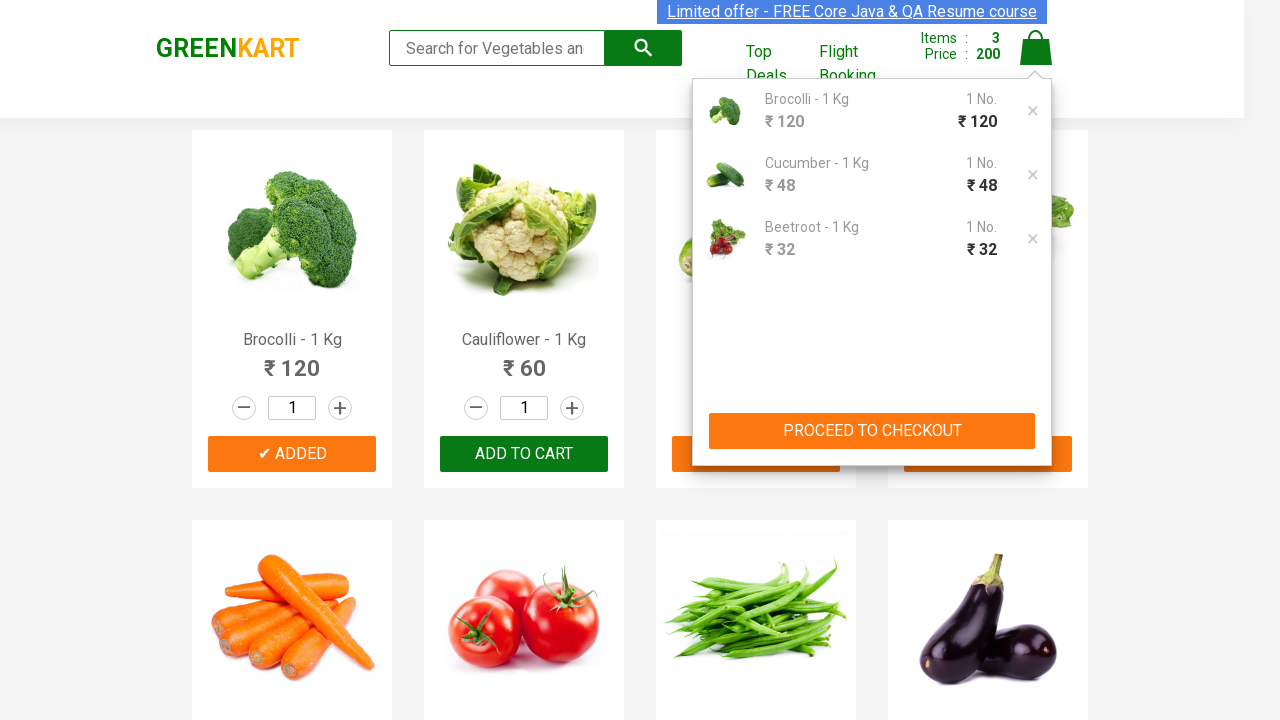

Clicked proceed to checkout button at (872, 431) on button[type='button']
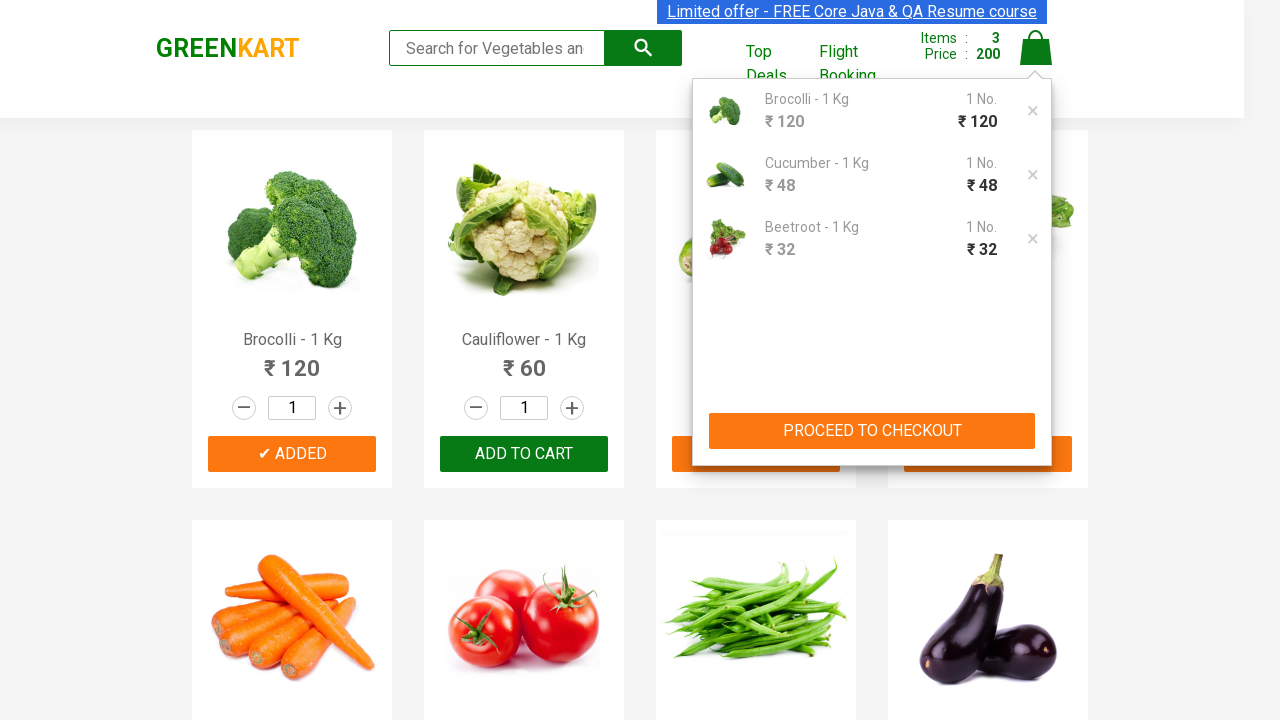

Promo code input field loaded
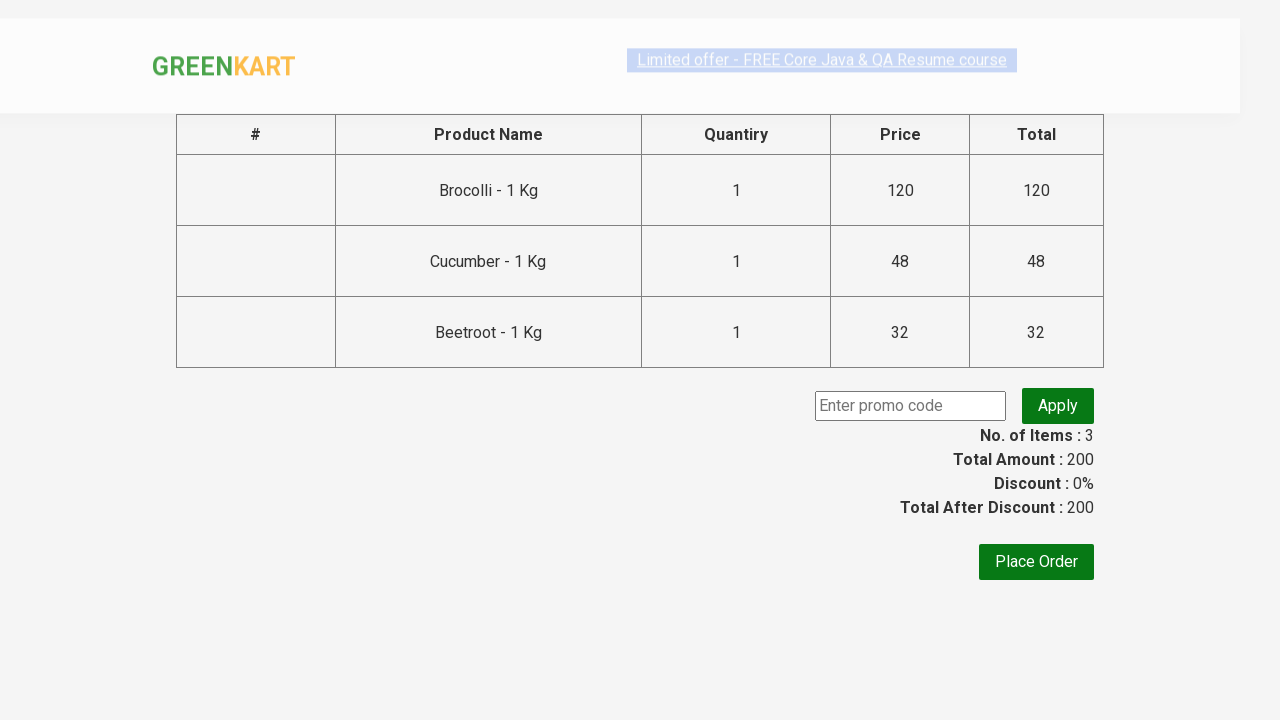

Entered promo code 'rahulshettyacademy' on input[placeholder='Enter promo code']
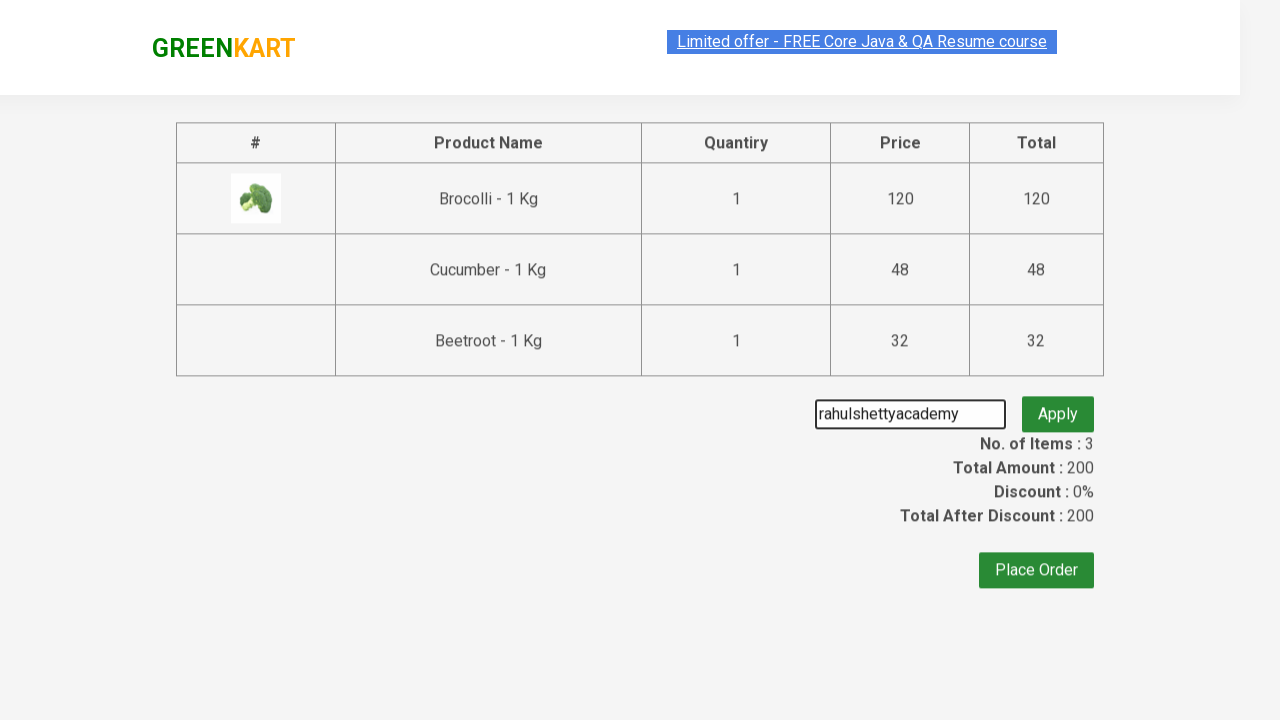

Clicked apply promo button at (1058, 406) on .promoBtn
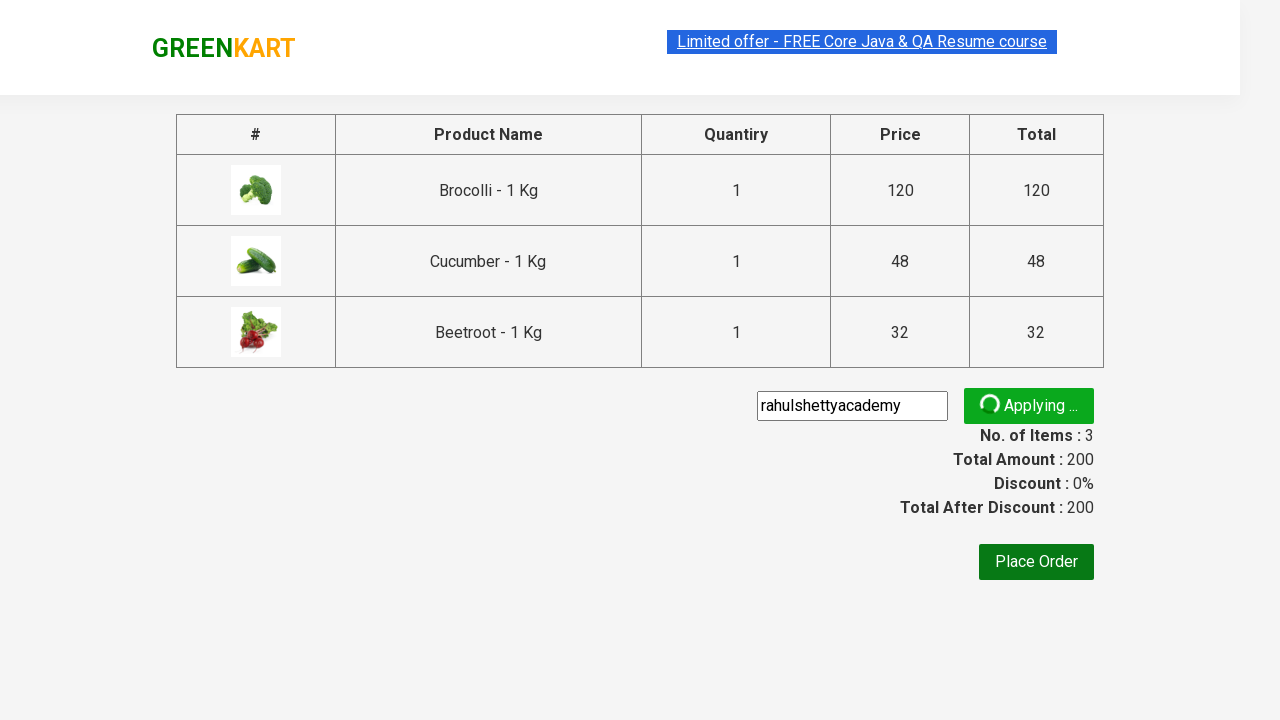

Promo code successfully applied, confirmation message displayed
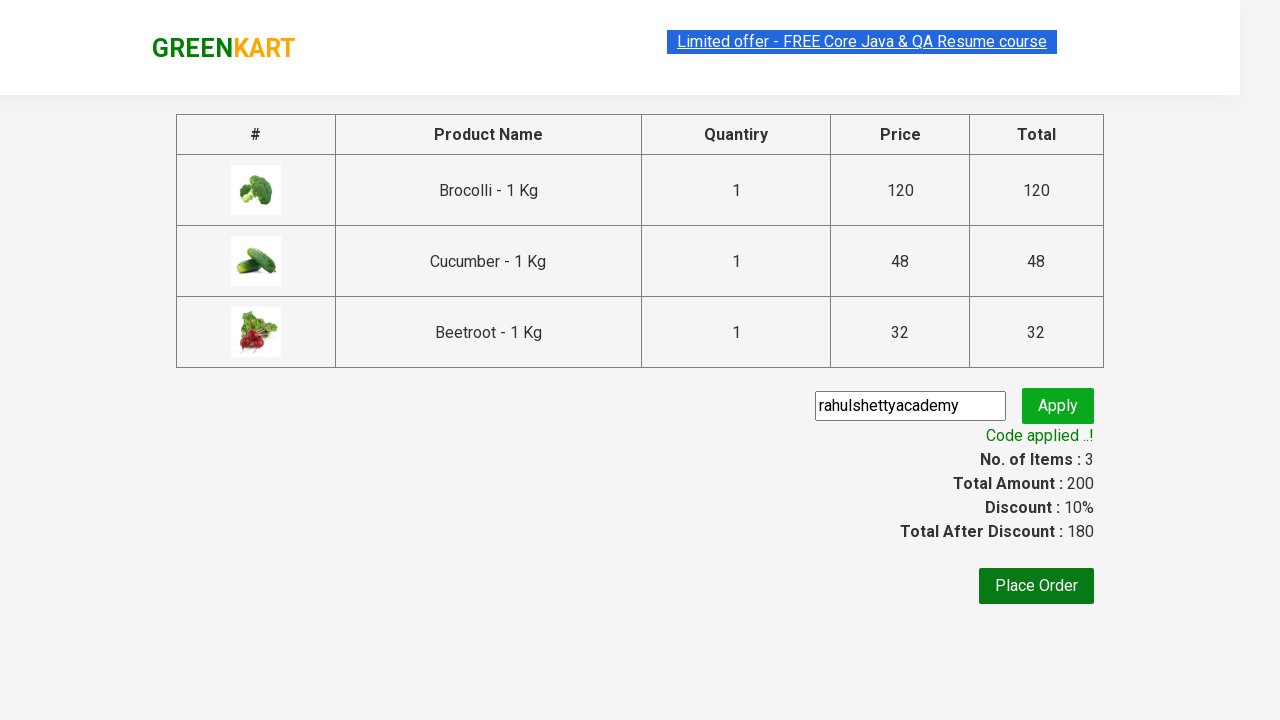

Clicked Place Order button to complete the order at (1036, 586) on xpath=//button[text()='Place Order']
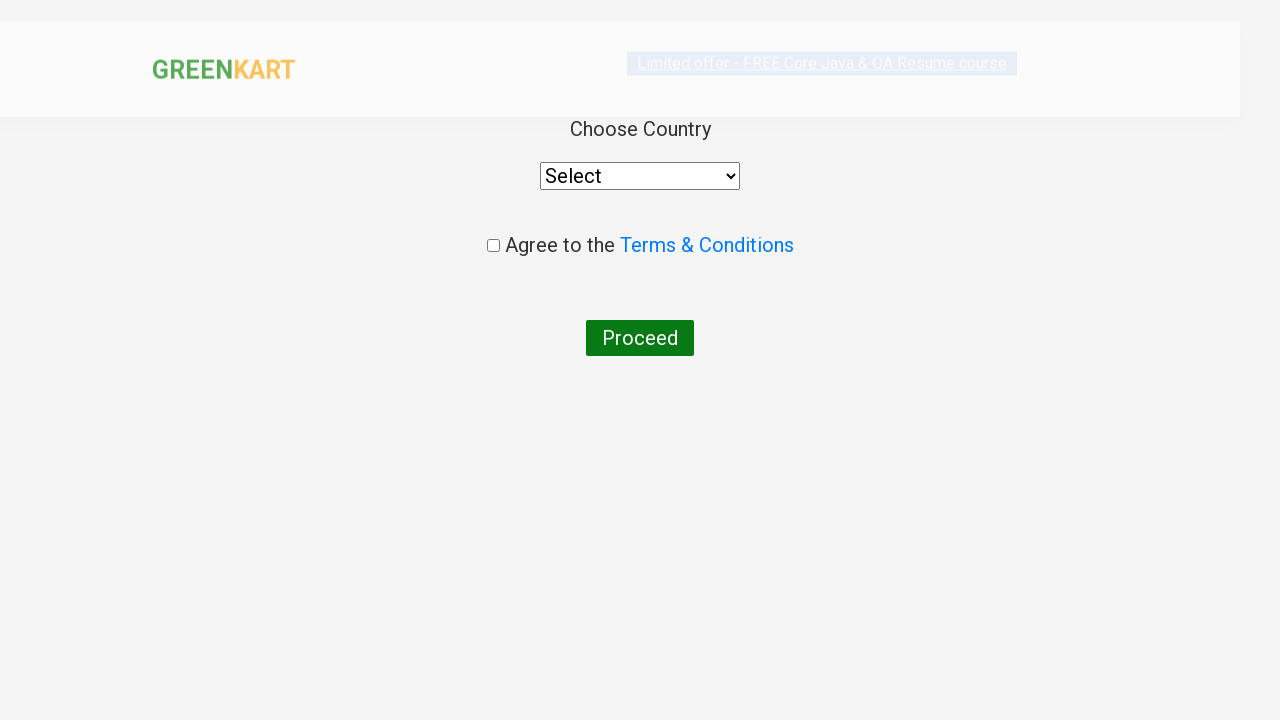

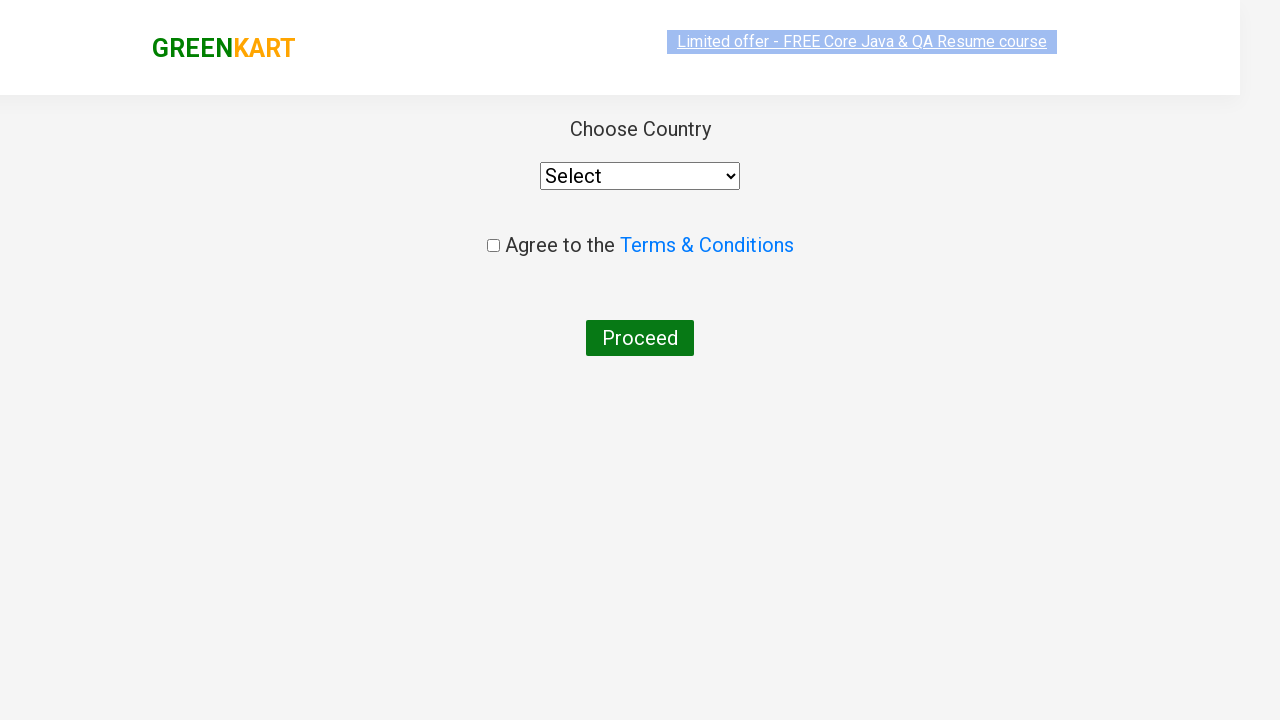